Tests the user registration form by filling out all required fields (personal information, address, contact details, and account credentials) and submitting the registration.

Starting URL: https://parabank.parasoft.com/parabank/register.htm

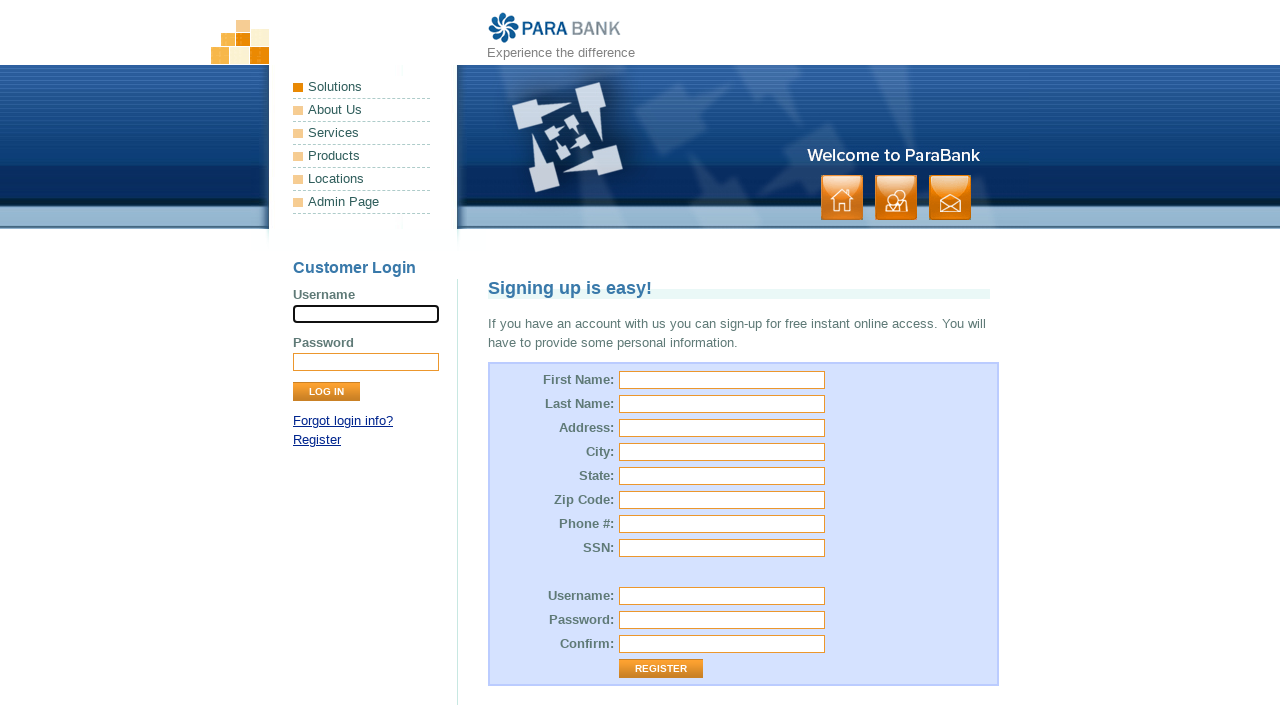

Filled first name field with 'Loki' on #customer\.firstName
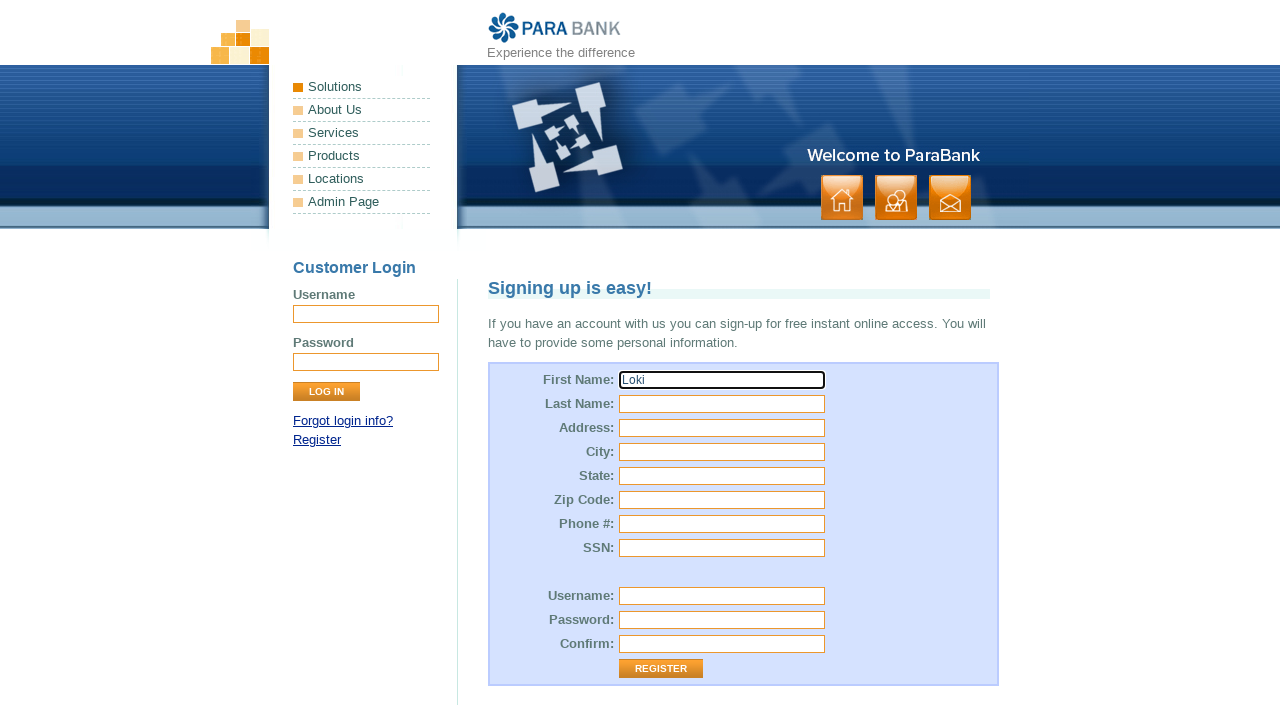

Filled last name field with 'Pecikoza' on #customer\.lastName
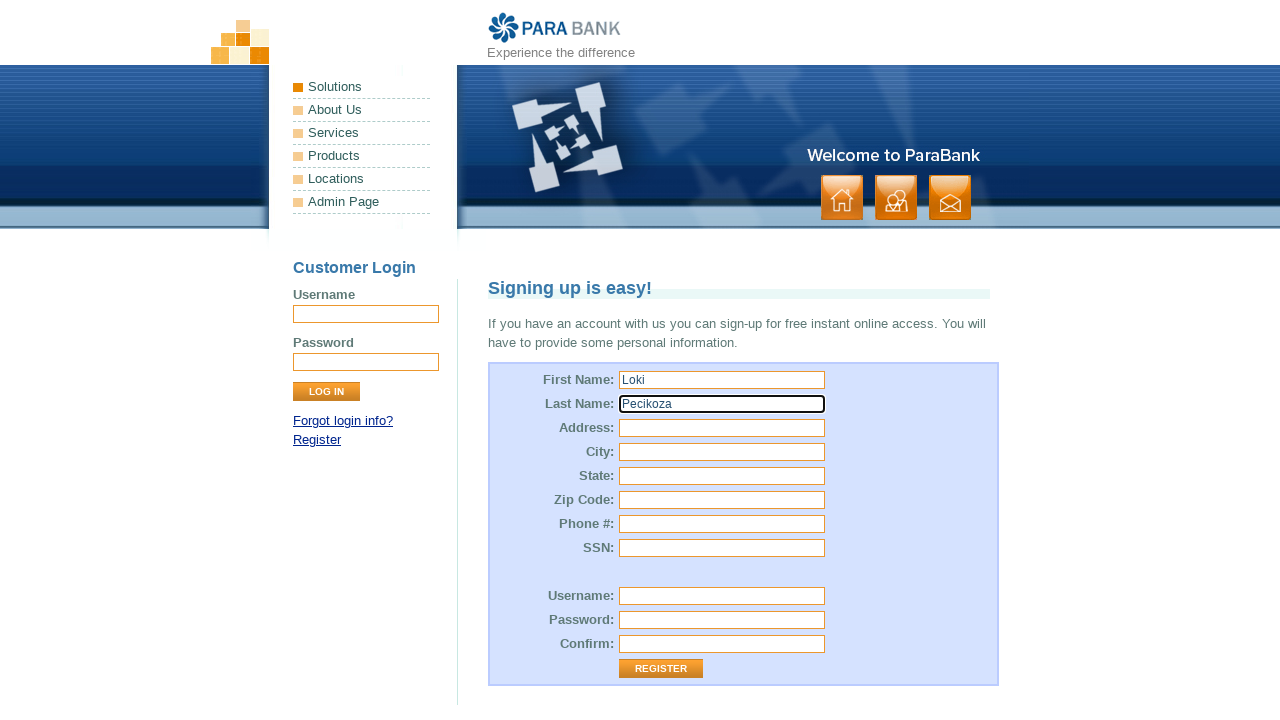

Filled street address field with 'Ulica malih pasa' on input[name='customer.address.street']
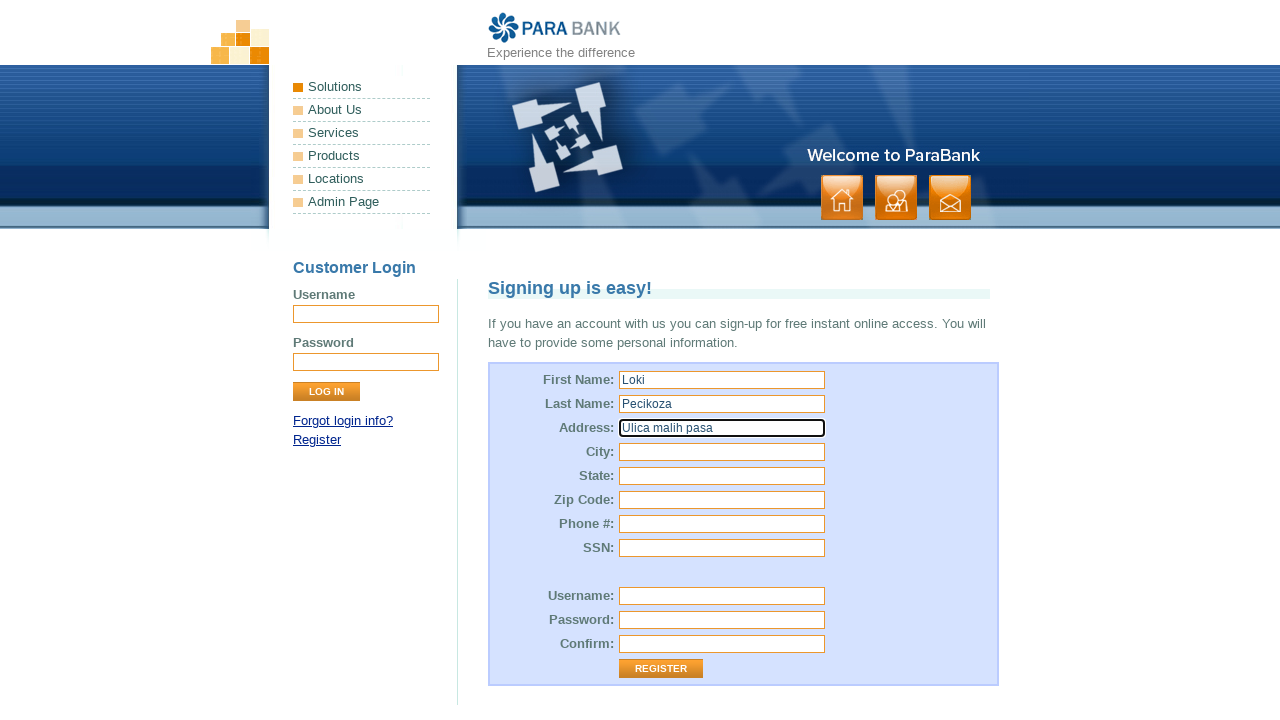

Filled city field with 'Grad Cuckili' on #customer\.address\.city
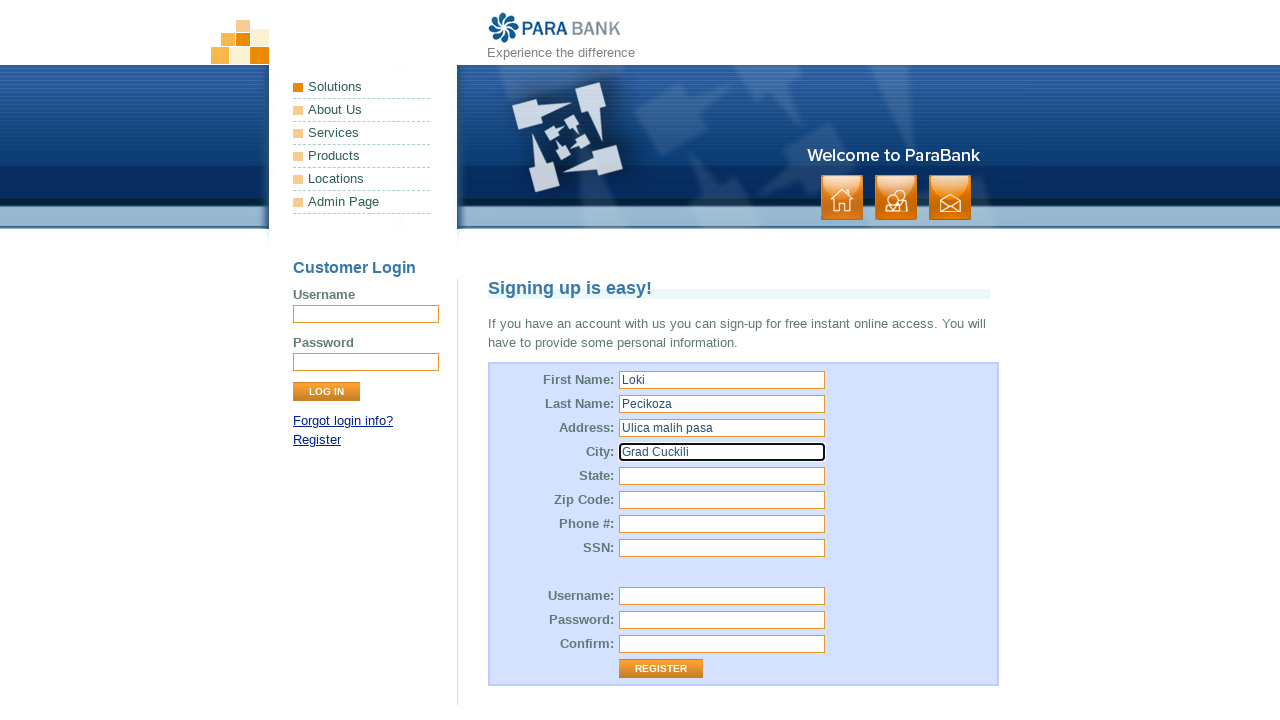

Filled state field with 'Florida' on #customer\.address\.state
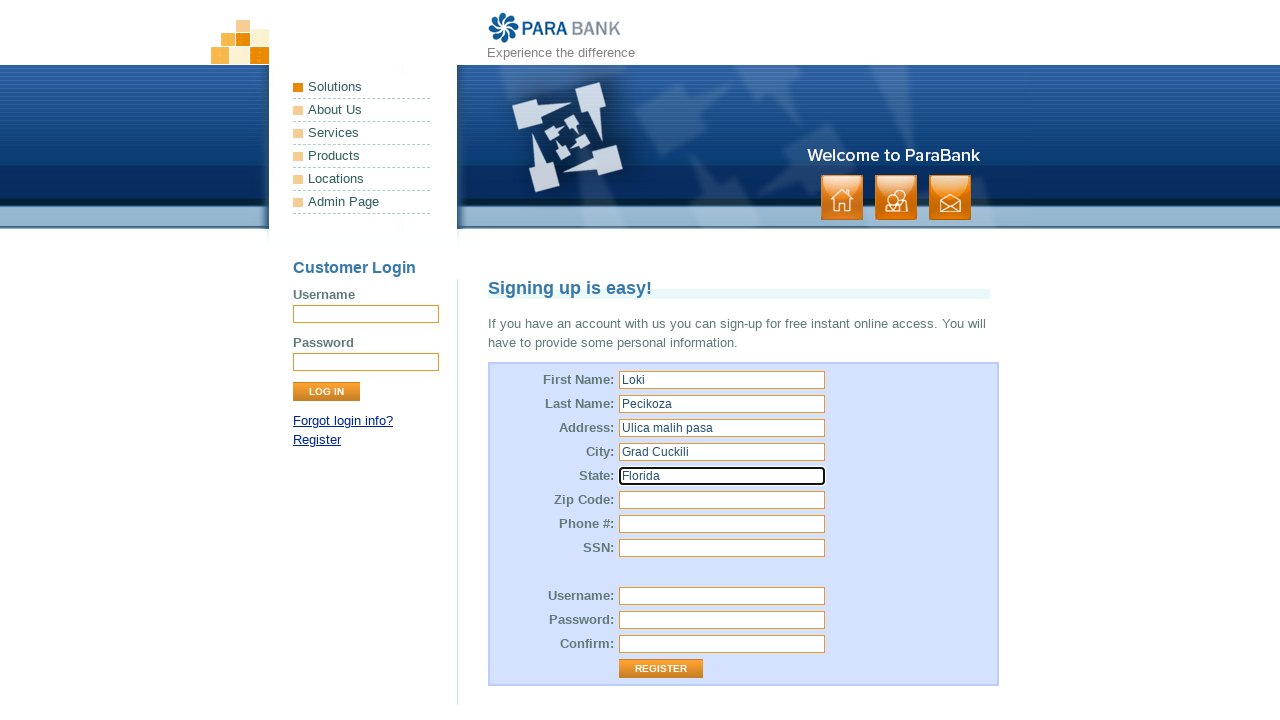

Filled zip code field with '334011' on #customer\.address\.zipCode
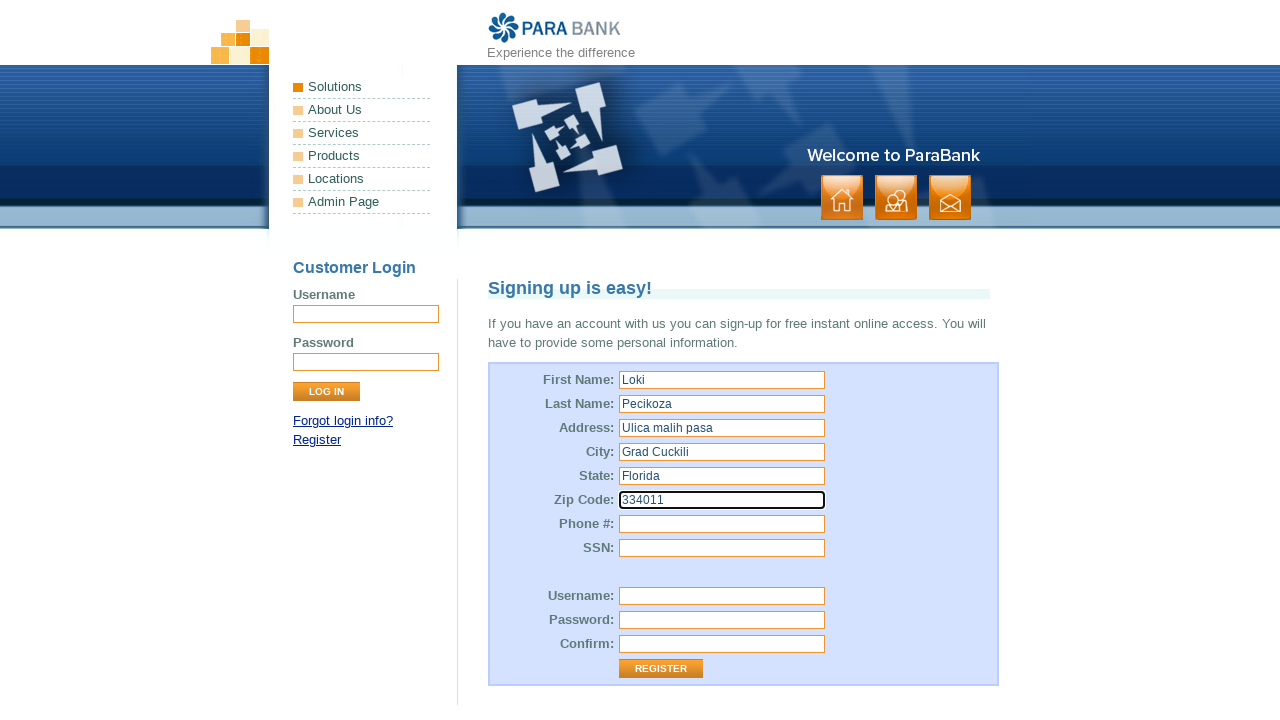

Filled phone number field with '123456789' on #customer\.phoneNumber
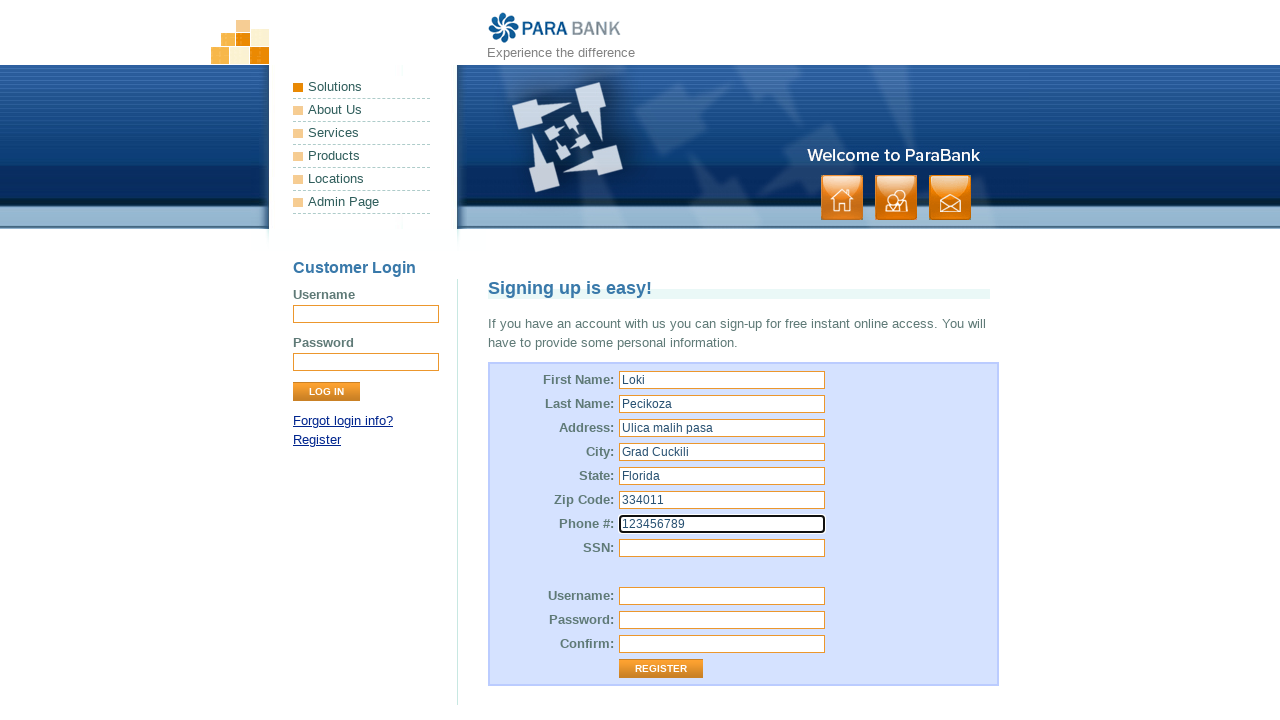

Filled SSN field with '987654321' on #customer\.ssn
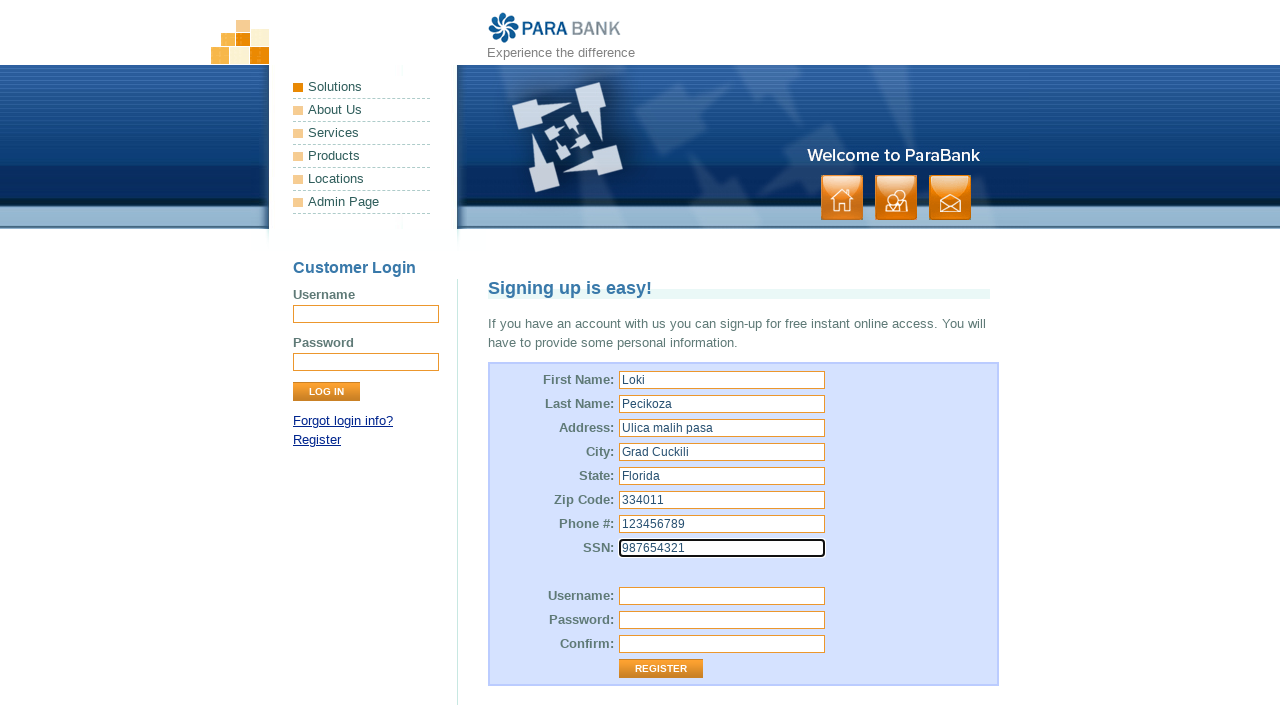

Filled username field with 'lokikoki_test2024' on input[name='customer.username']
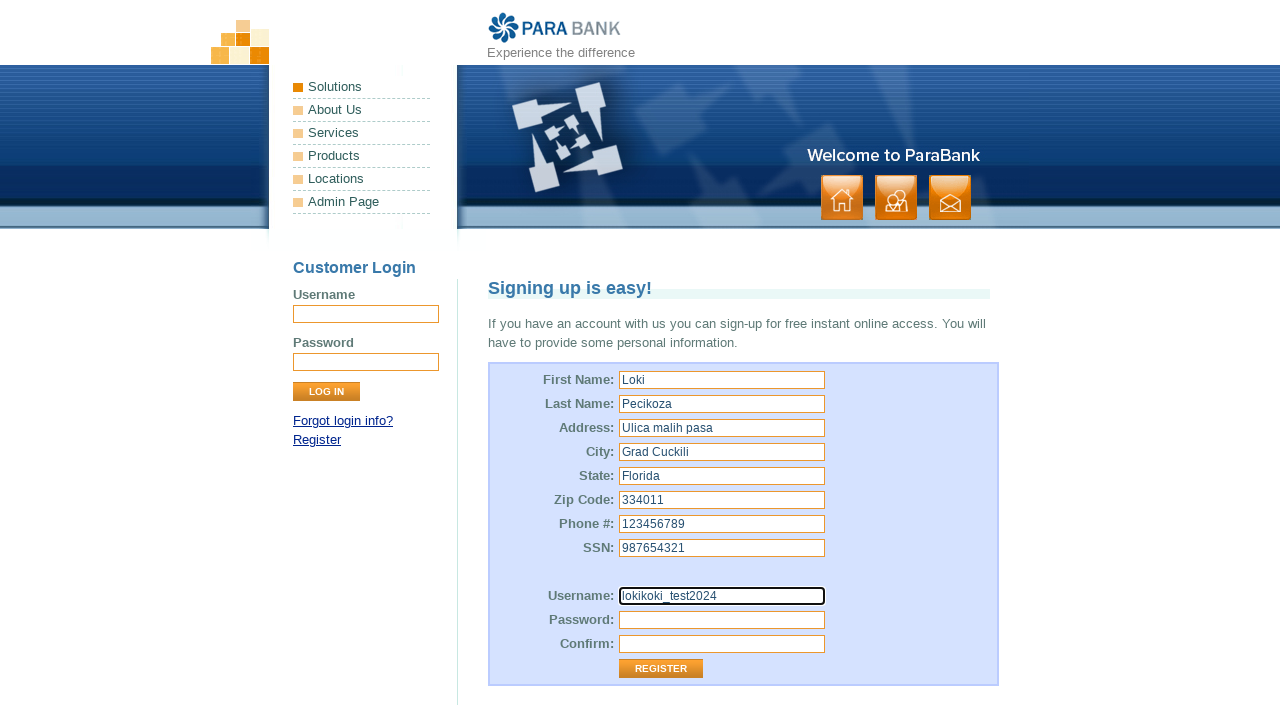

Filled password field with 'testpass123' on input[name='customer.password']
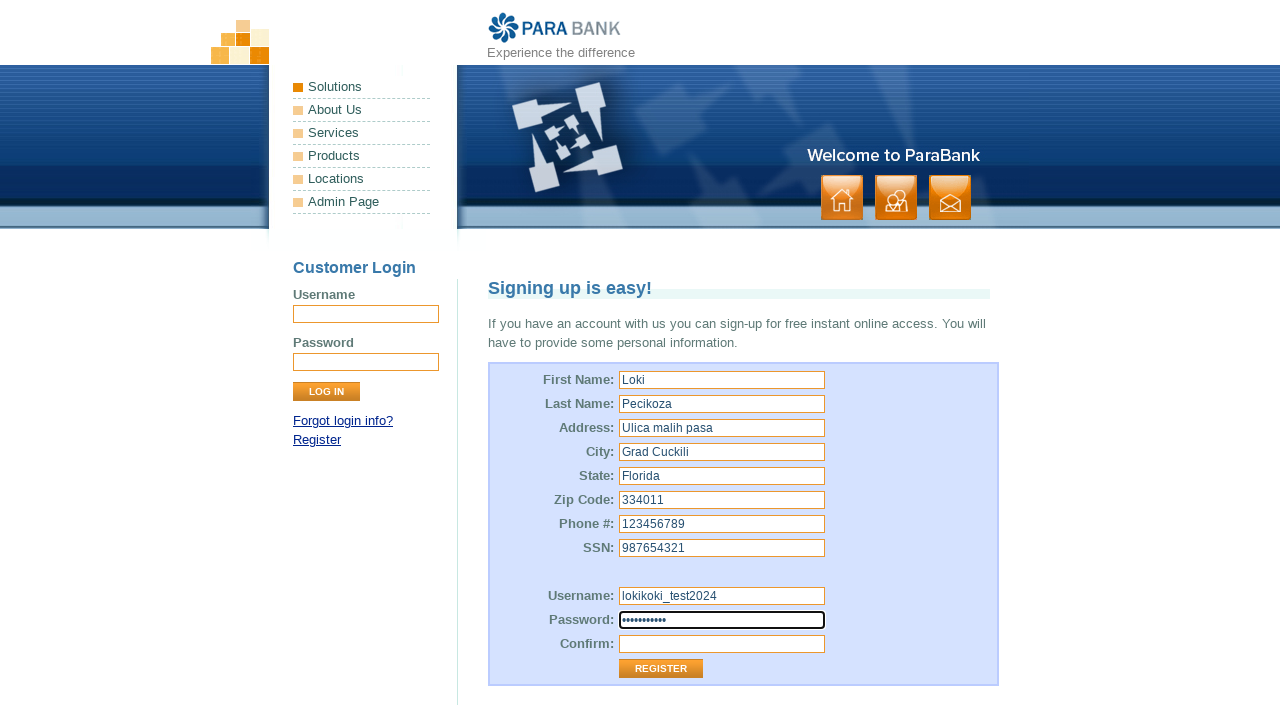

Filled repeated password field with 'testpass123' on input[name='repeatedPassword']
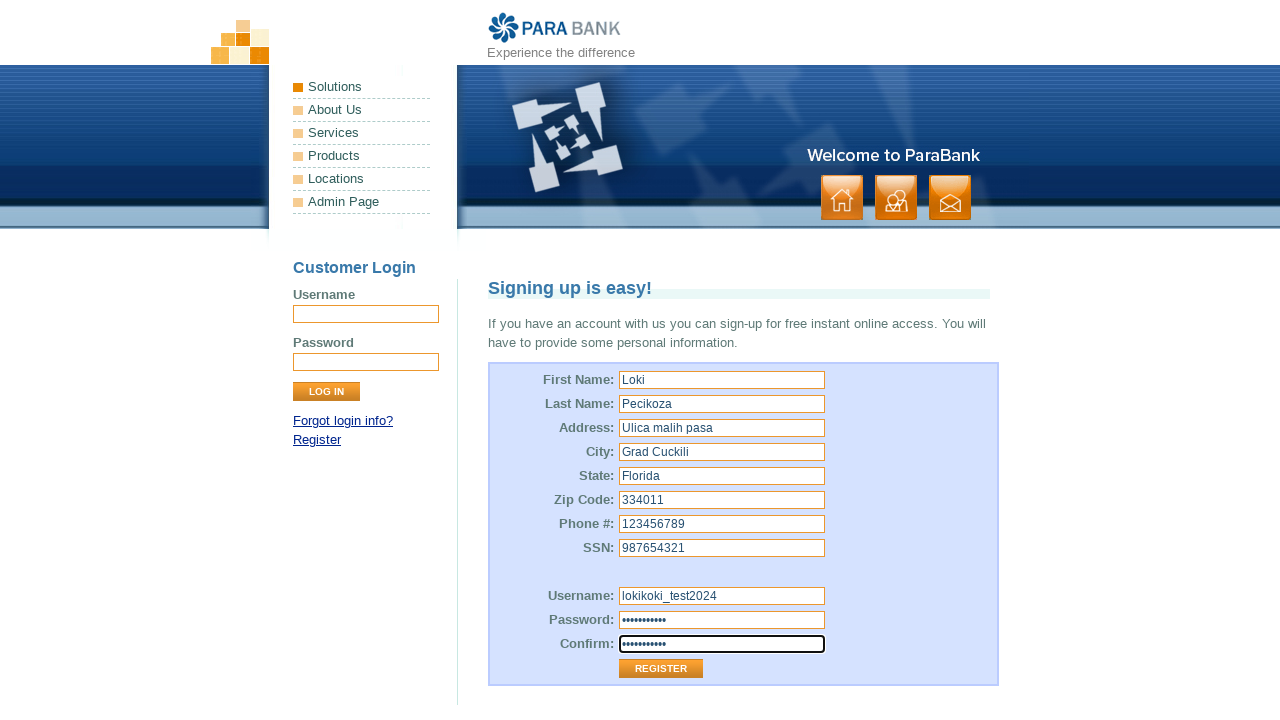

Clicked Register button to submit the registration form at (661, 669) on input[value='Register']
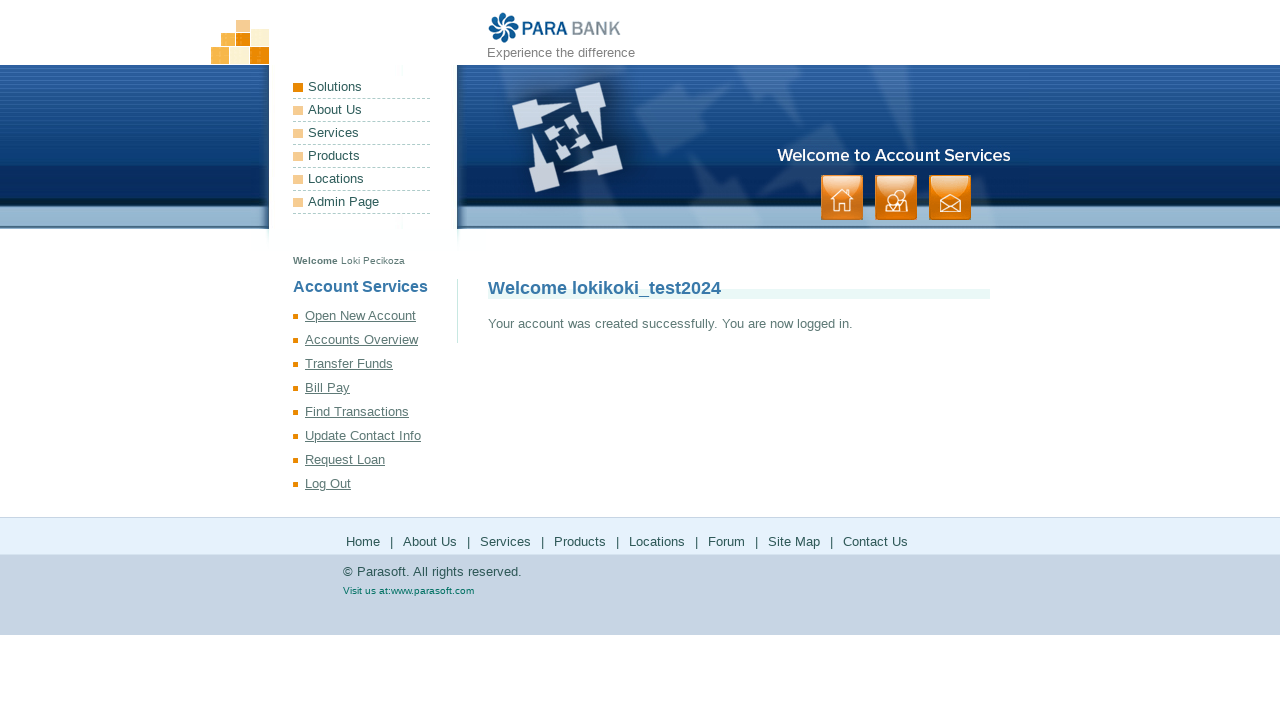

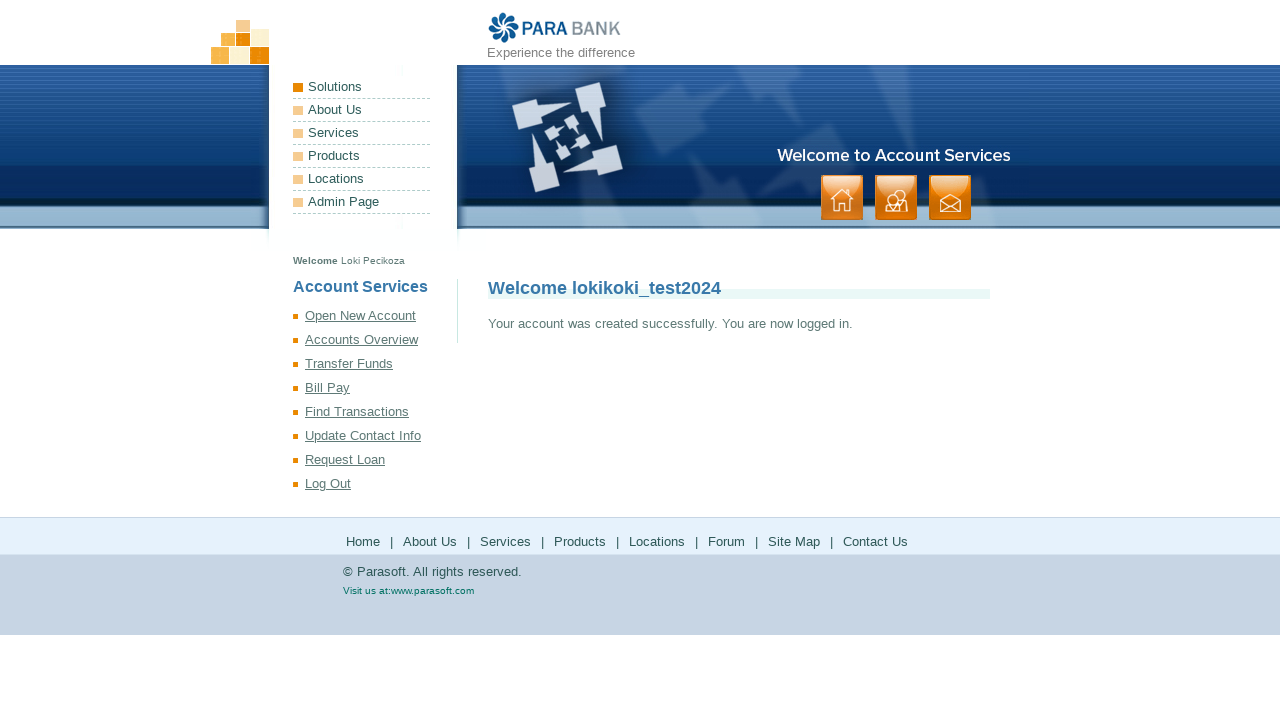